Tests opening a modal with scrollable content by clicking a button

Starting URL: https://applitools.github.io/demo/TestPages/ModalsPage/index.html

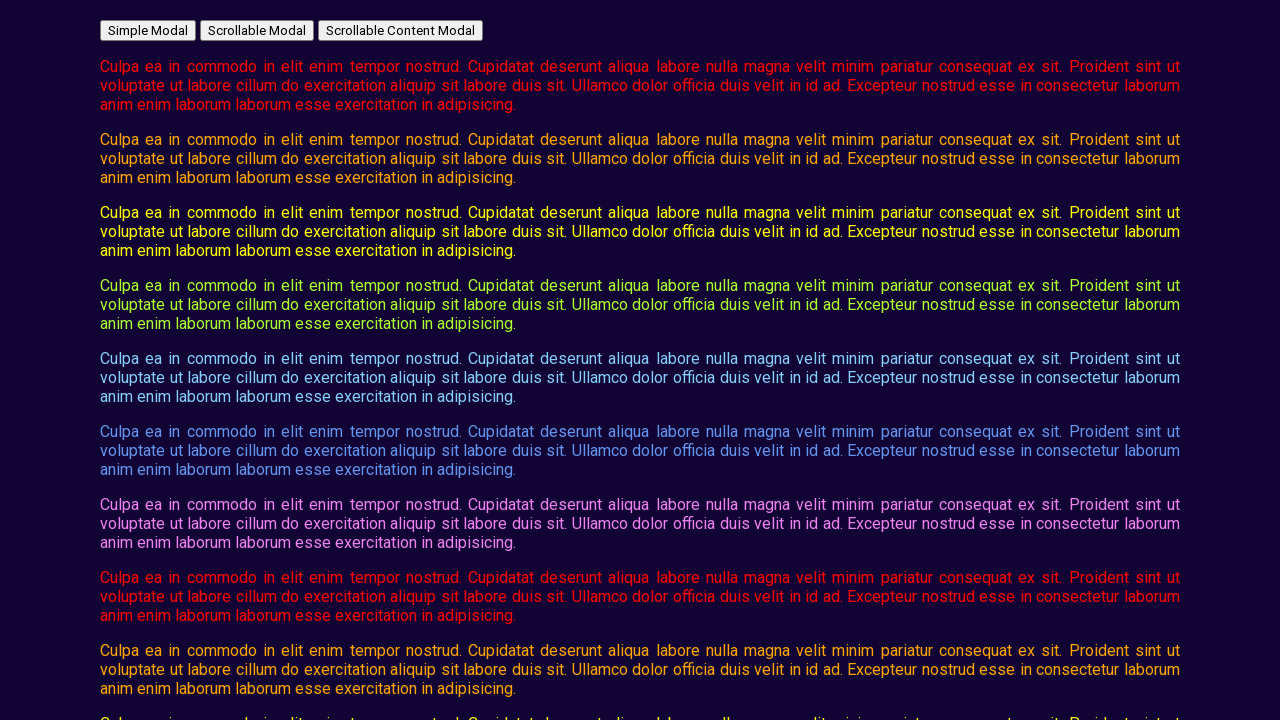

Clicked button to open scrollable content modal at (400, 30) on #open_scrollable_content_modal
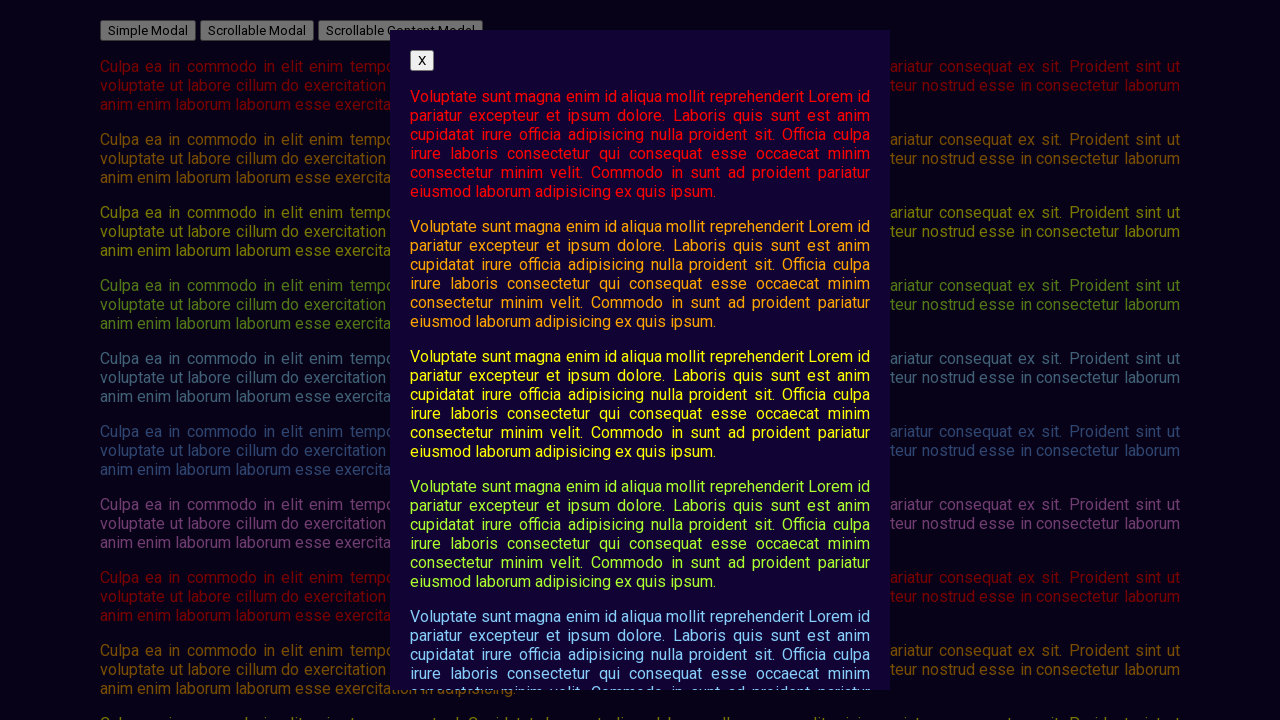

Modal content became visible
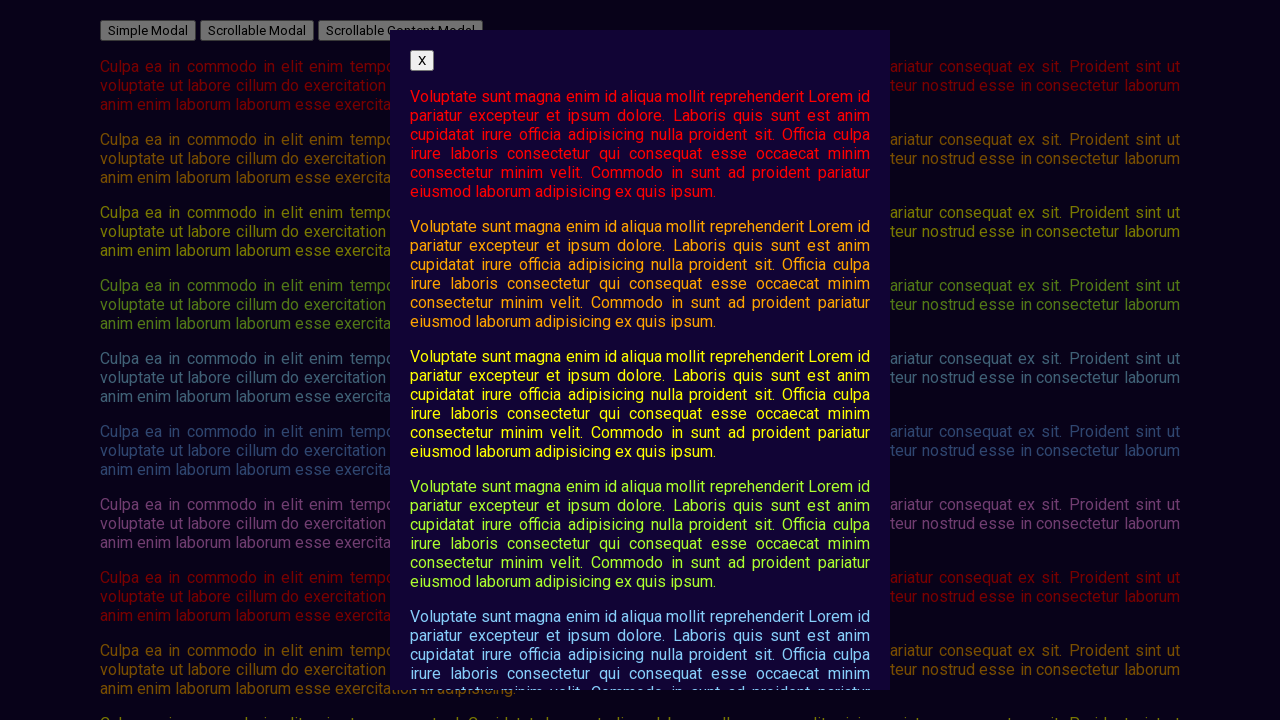

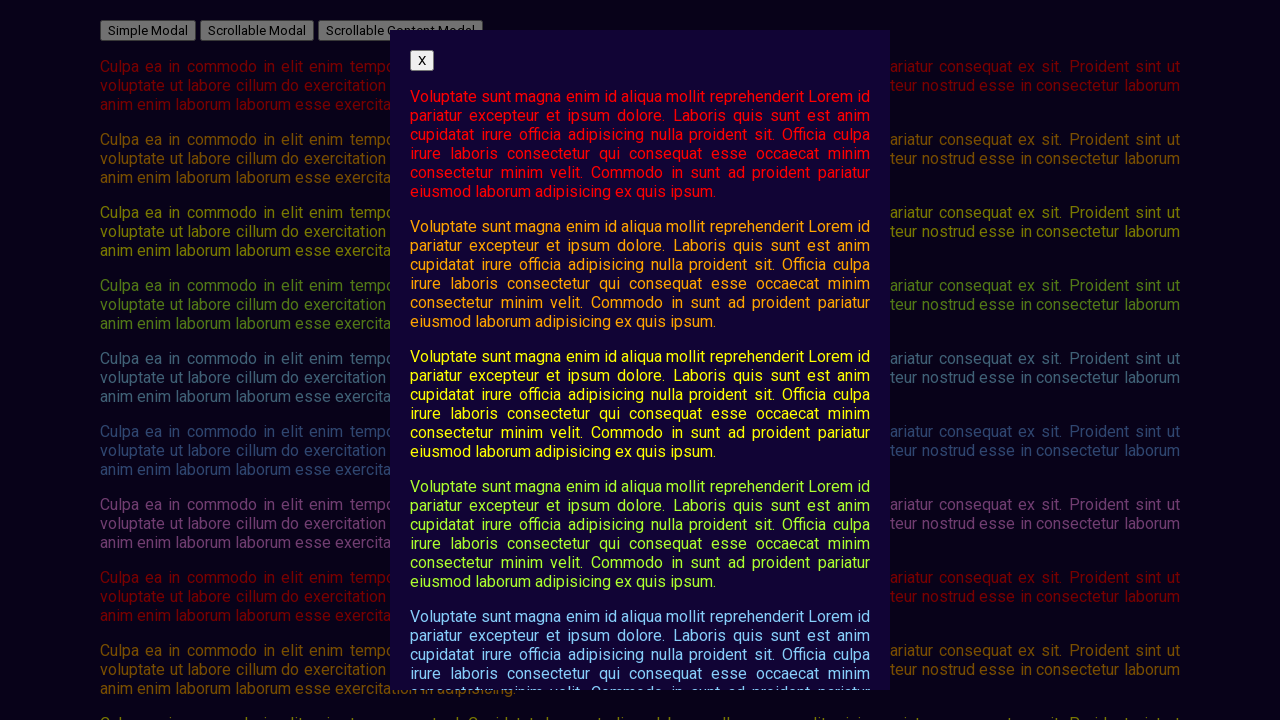